Tests triangle calculator for isosceles triangle with sides 7, 9, 7 and verifies the result

Starting URL: https://testpages.eviltester.com/styled/apps/triangle/triangle001.html

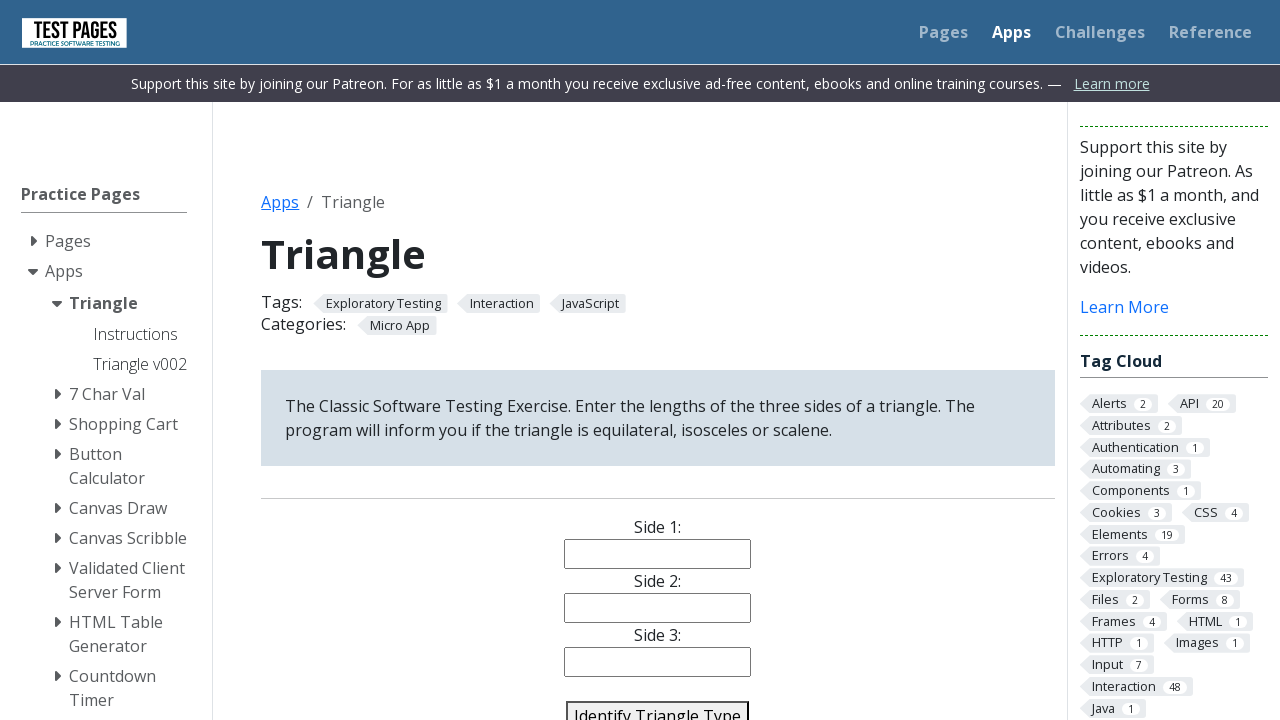

Filled side 1 field with value '7' on input[name='side1']
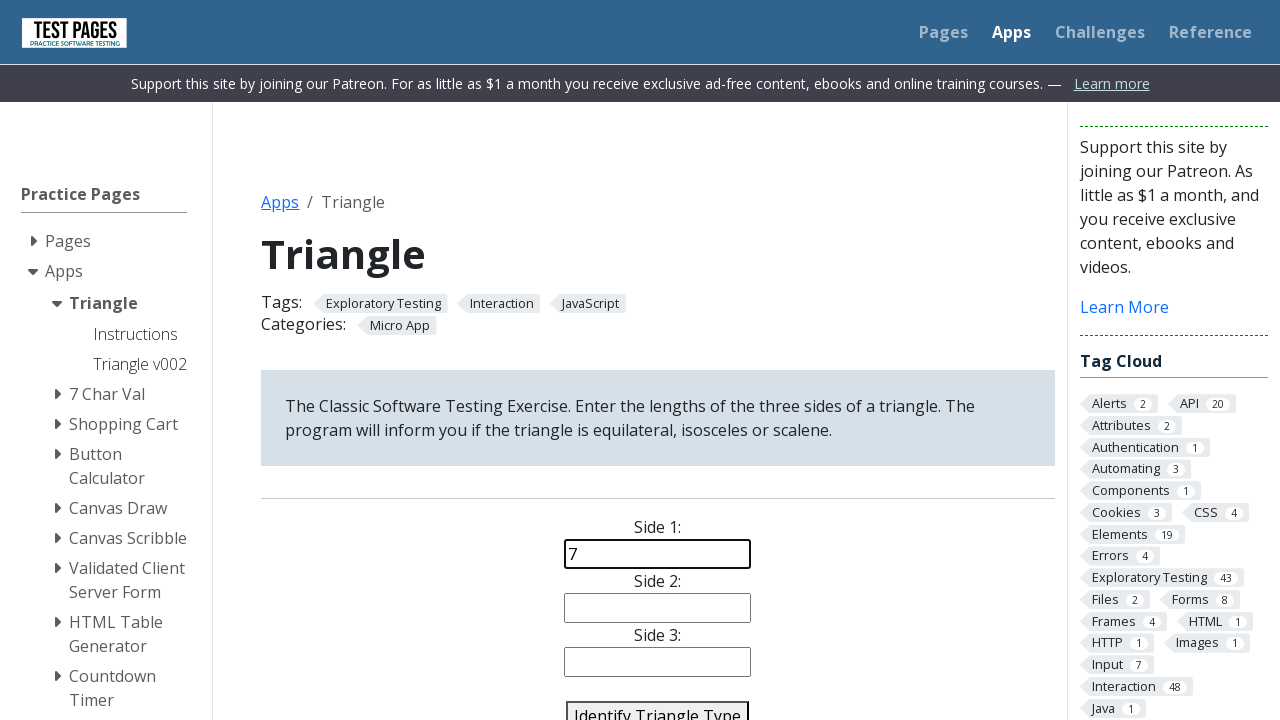

Filled side 2 field with value '9' on input[name='side2']
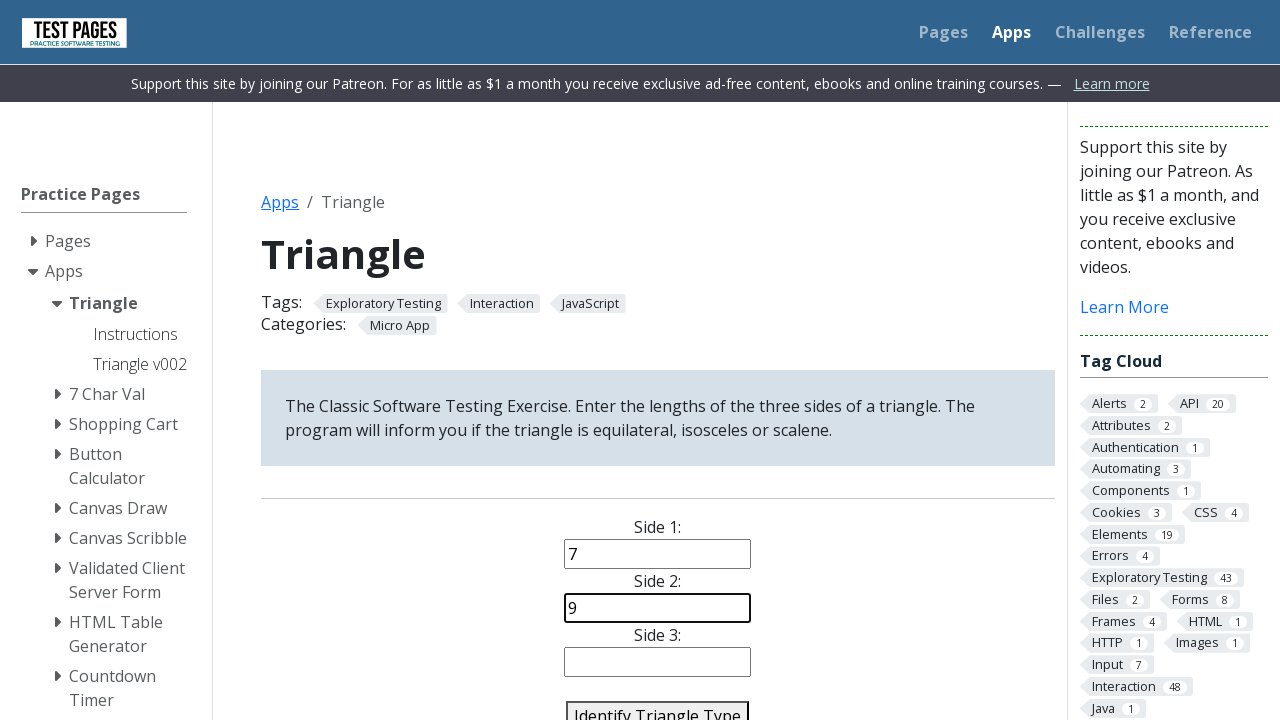

Filled side 3 field with value '7' on input[name='side3']
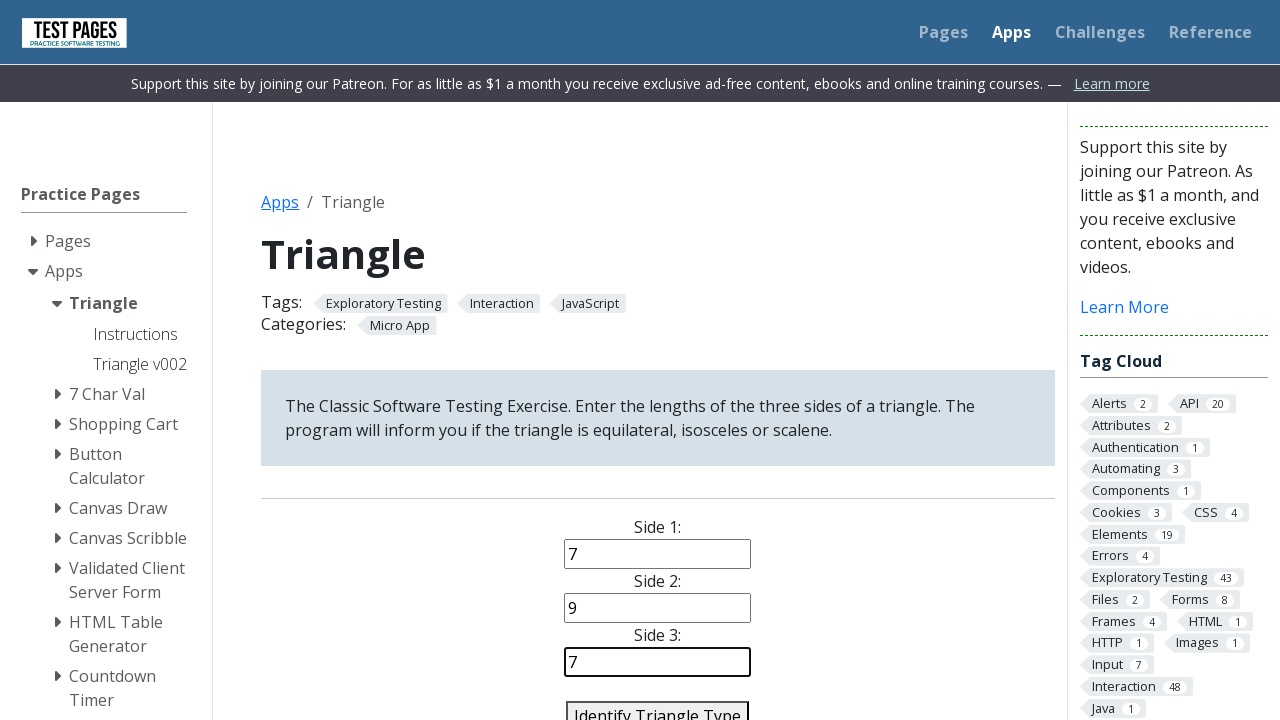

Clicked identify triangle button at (658, 705) on #identify-triangle-action
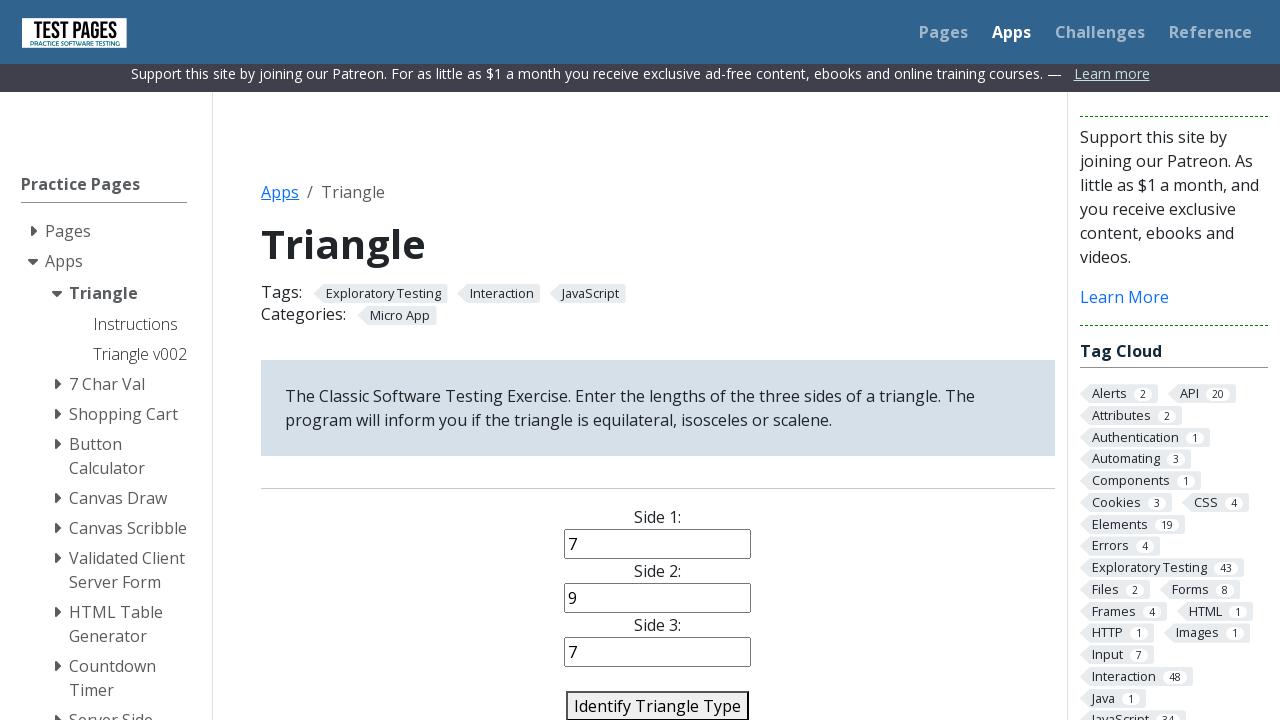

Triangle type result 'Isosceles' verified on the page
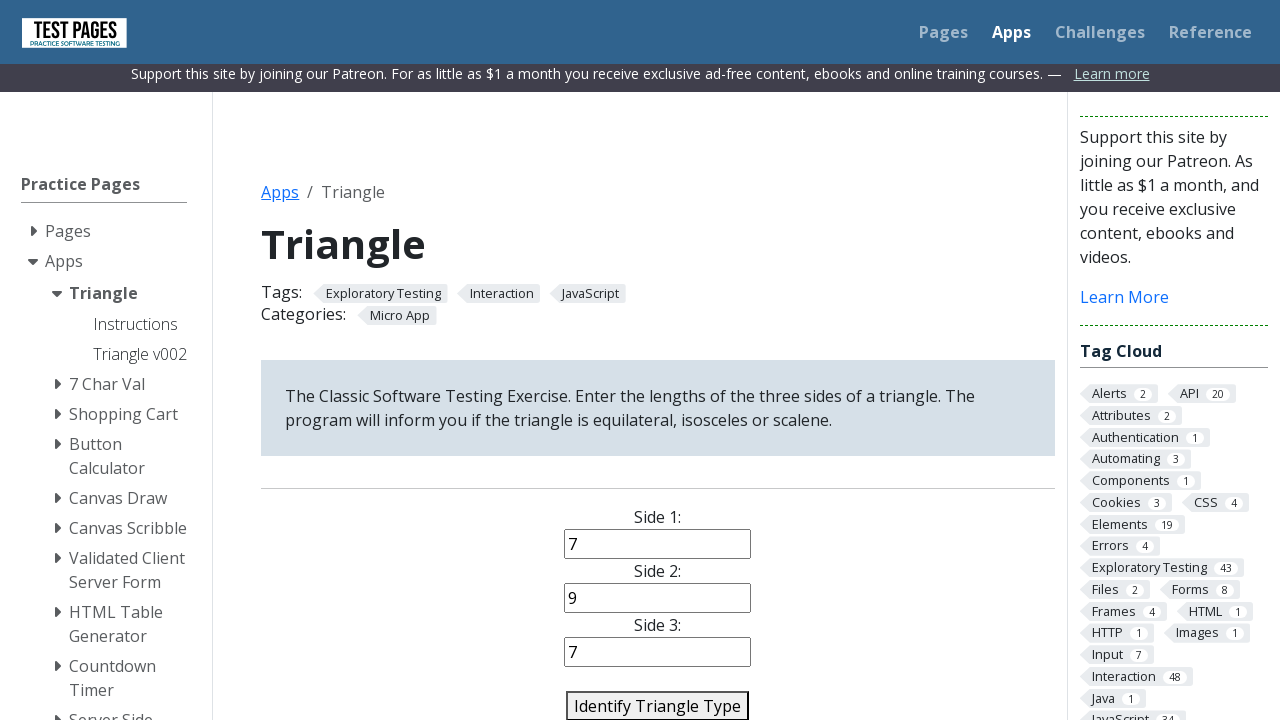

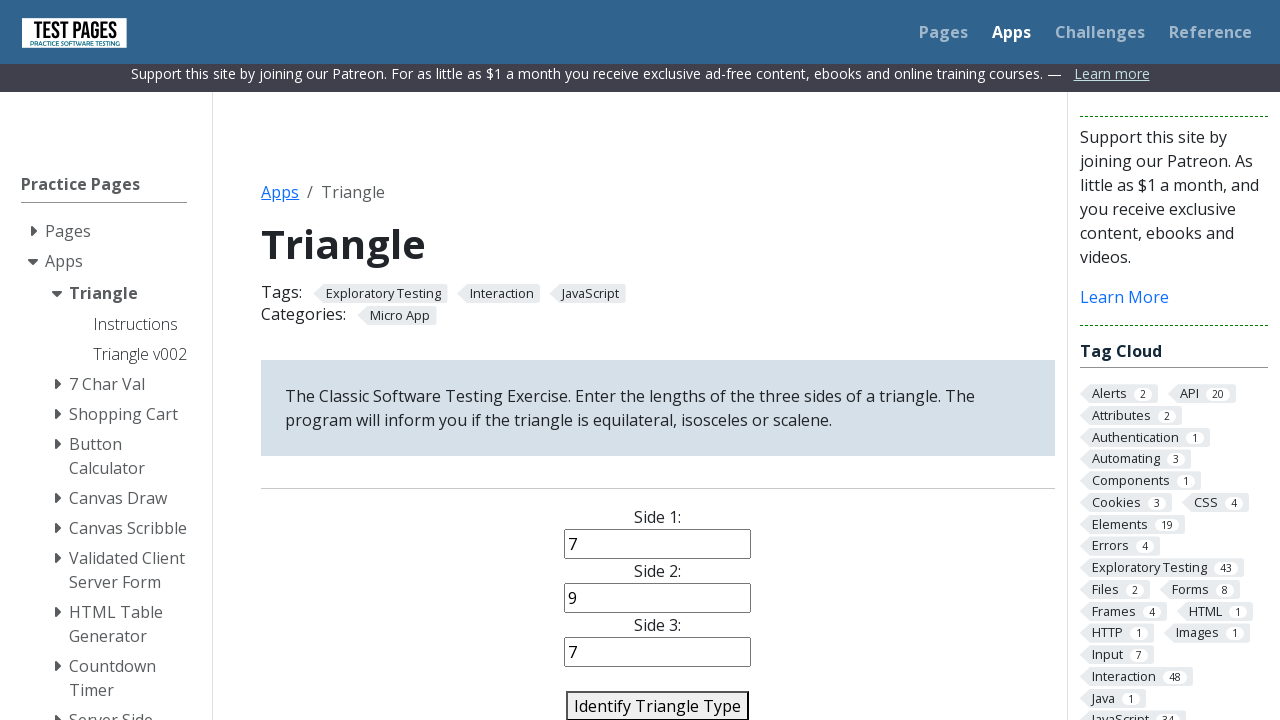